Tests the Fast.com internet speed test page by navigating to it and waiting for the speed value to be displayed

Starting URL: https://fast.com/

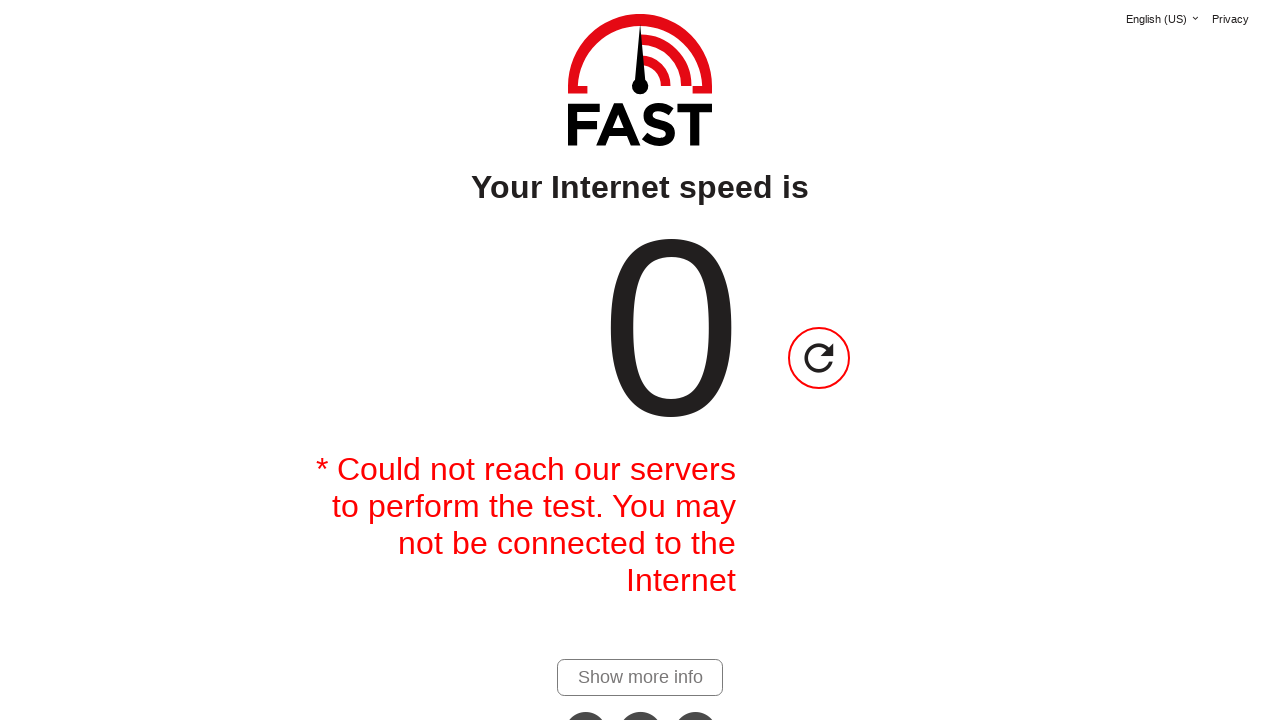

Navigated to Fast.com internet speed test page
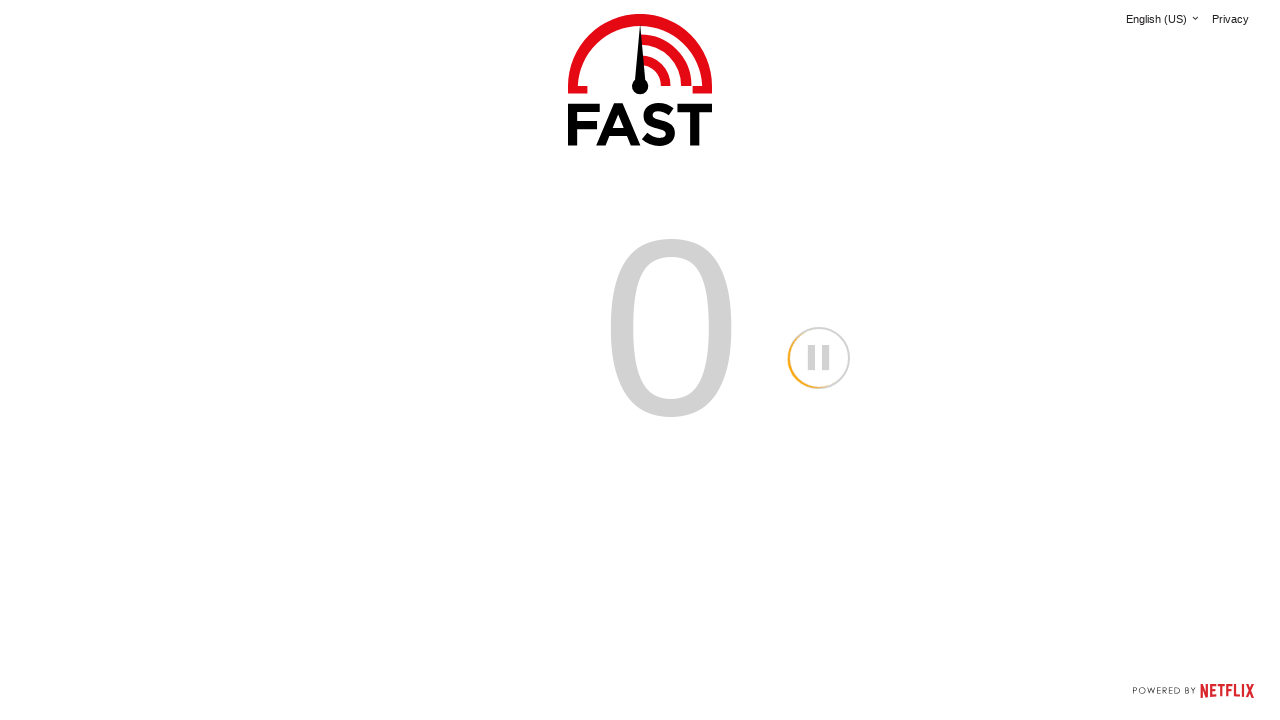

Speed value element appeared on page
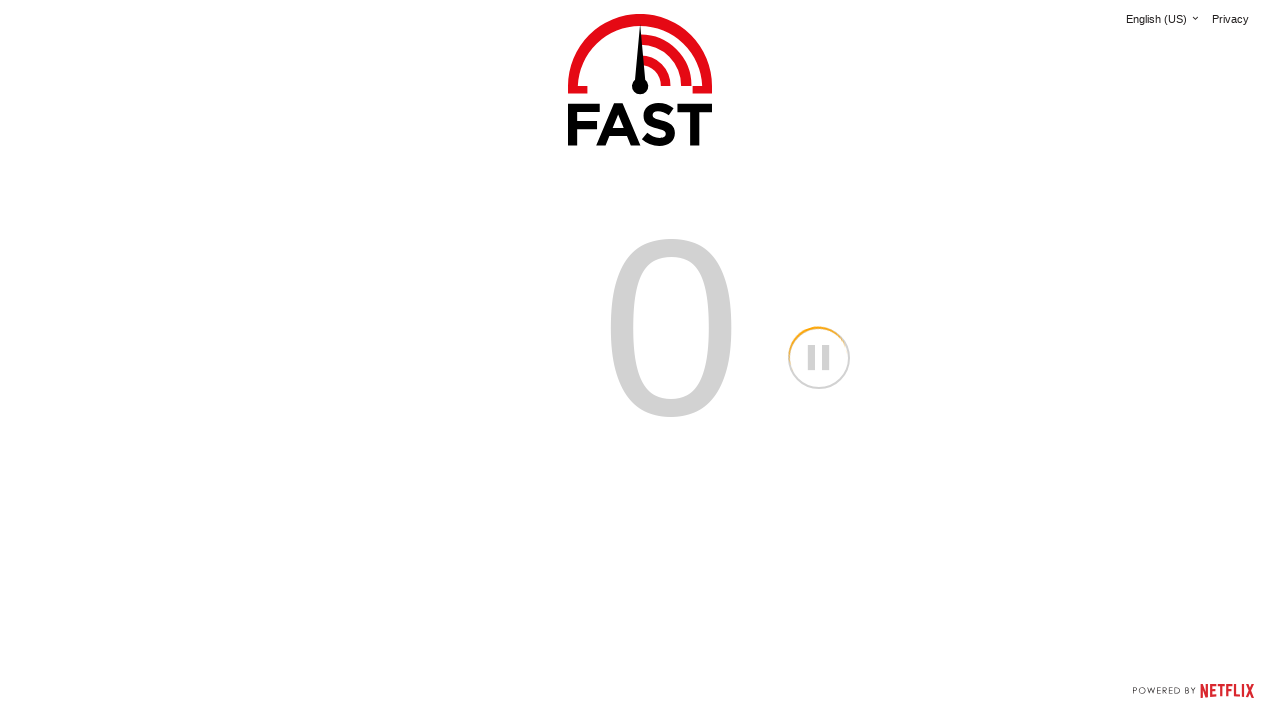

Speed test completed and value is displayed
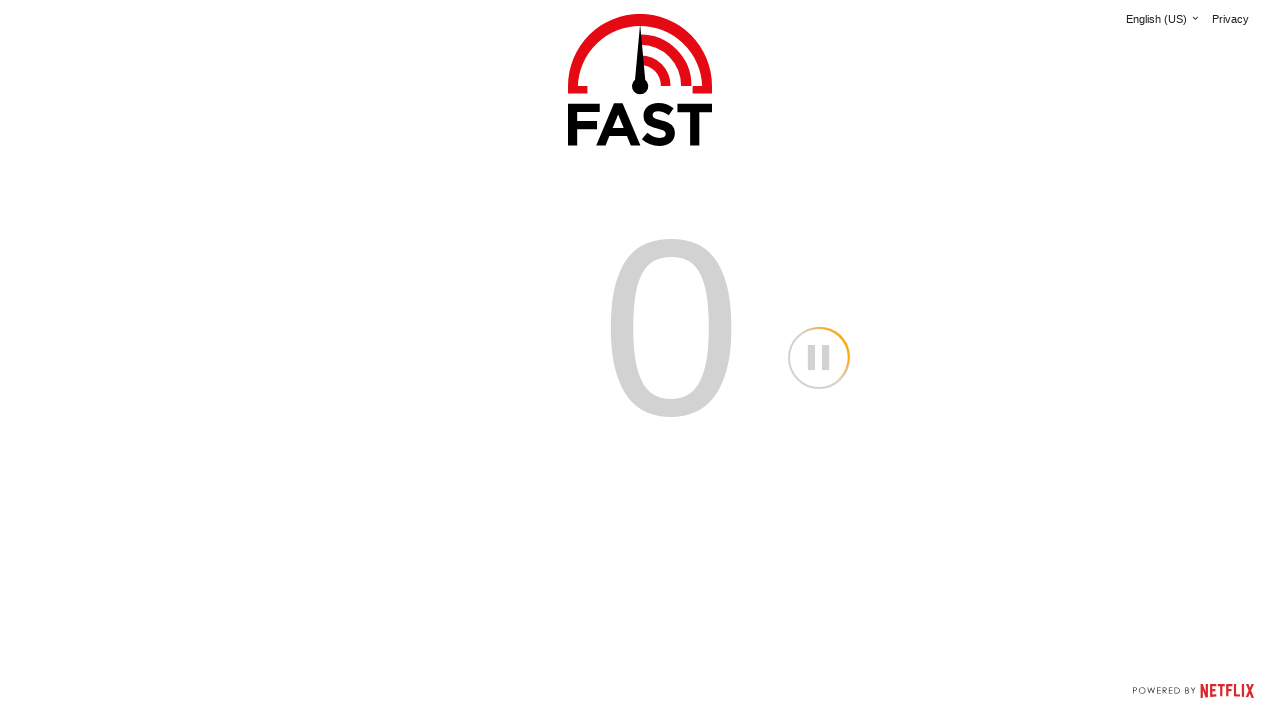

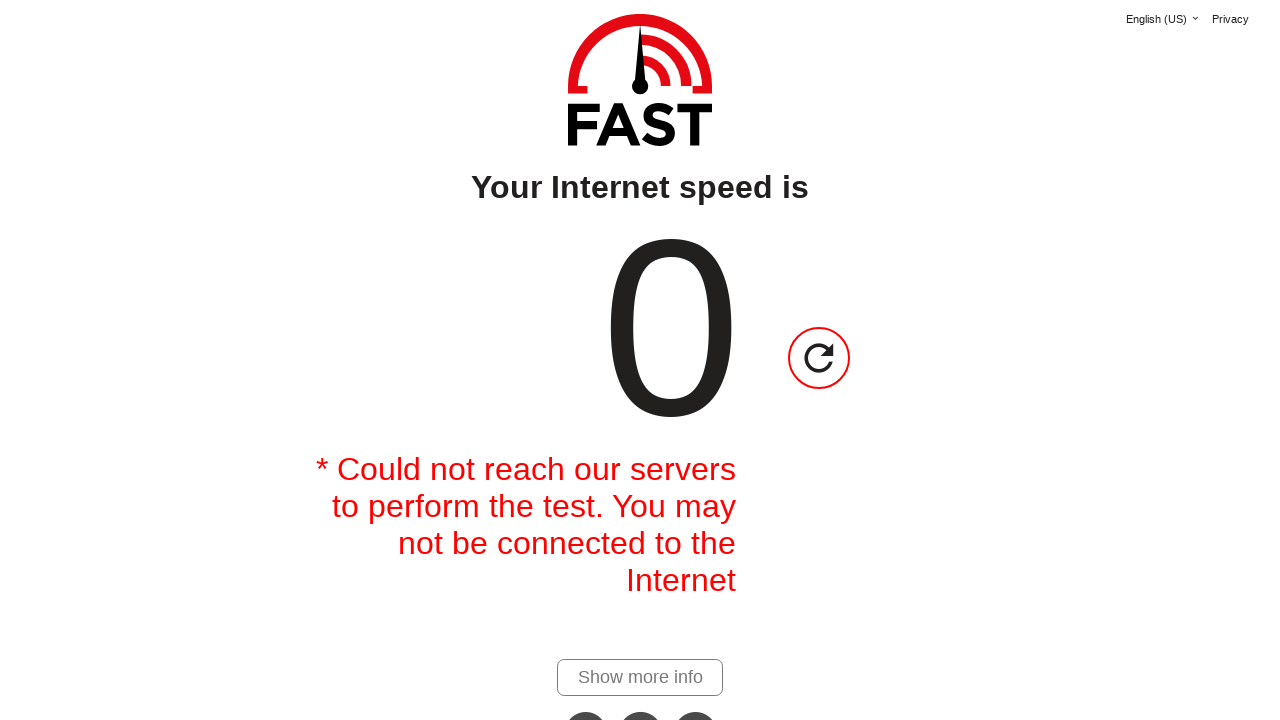